Tests copy-paste functionality by entering text in the first name field, copying it using keyboard shortcuts, and pasting it into the last name field

Starting URL: https://demo.automationtesting.in/Register.html

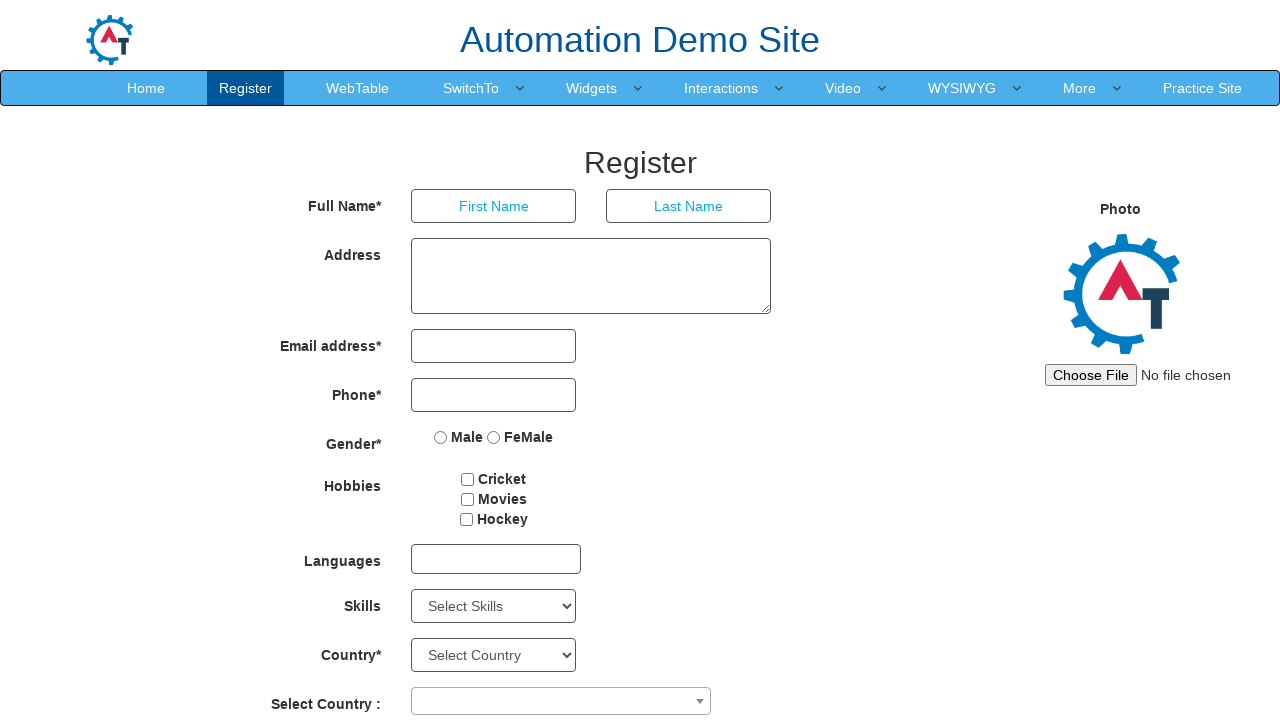

Filled first name field with 'admin' on xpath=//input[@placeholder='First Name']
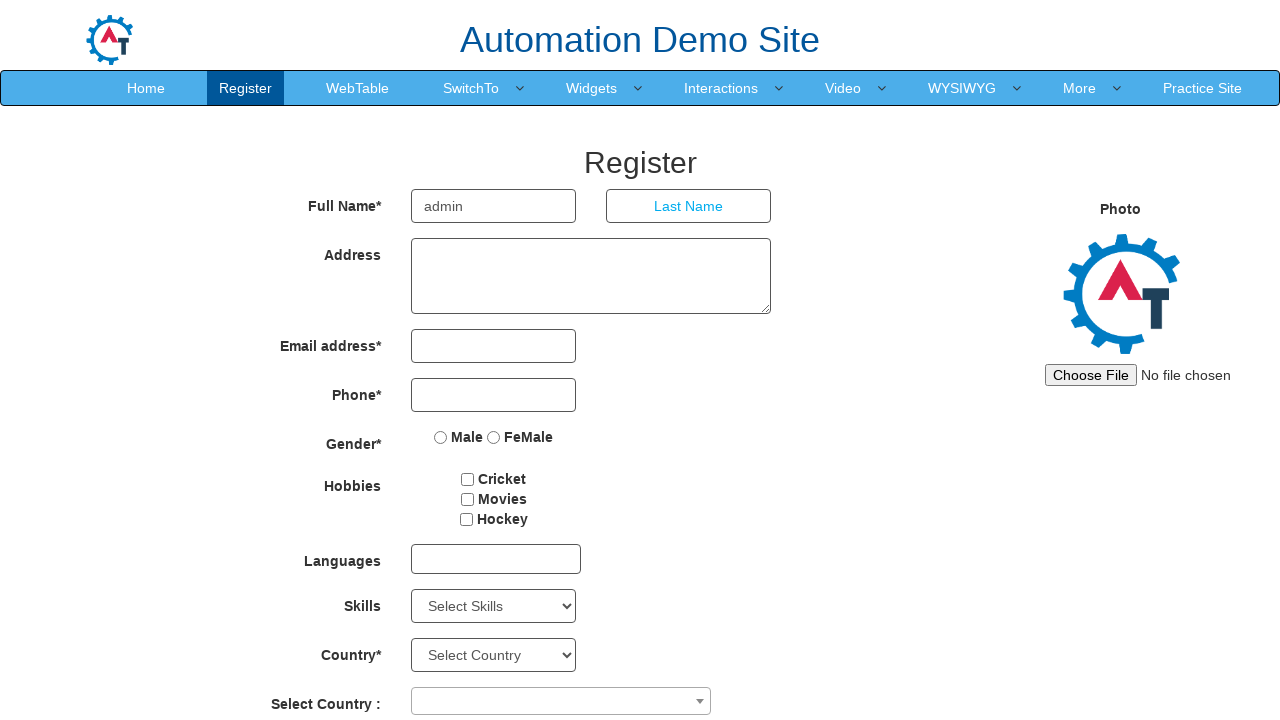

Double-clicked first name field to select all text at (494, 206) on xpath=//input[@placeholder='First Name']
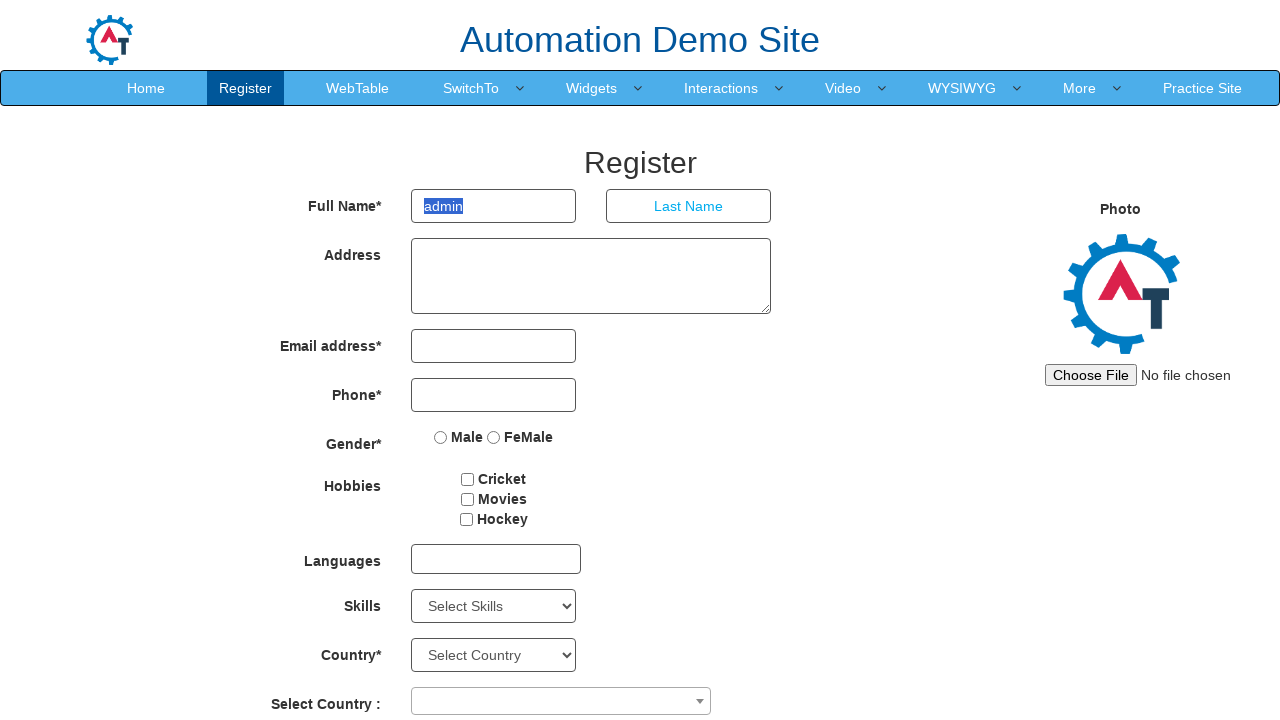

Copied selected text using Ctrl+C
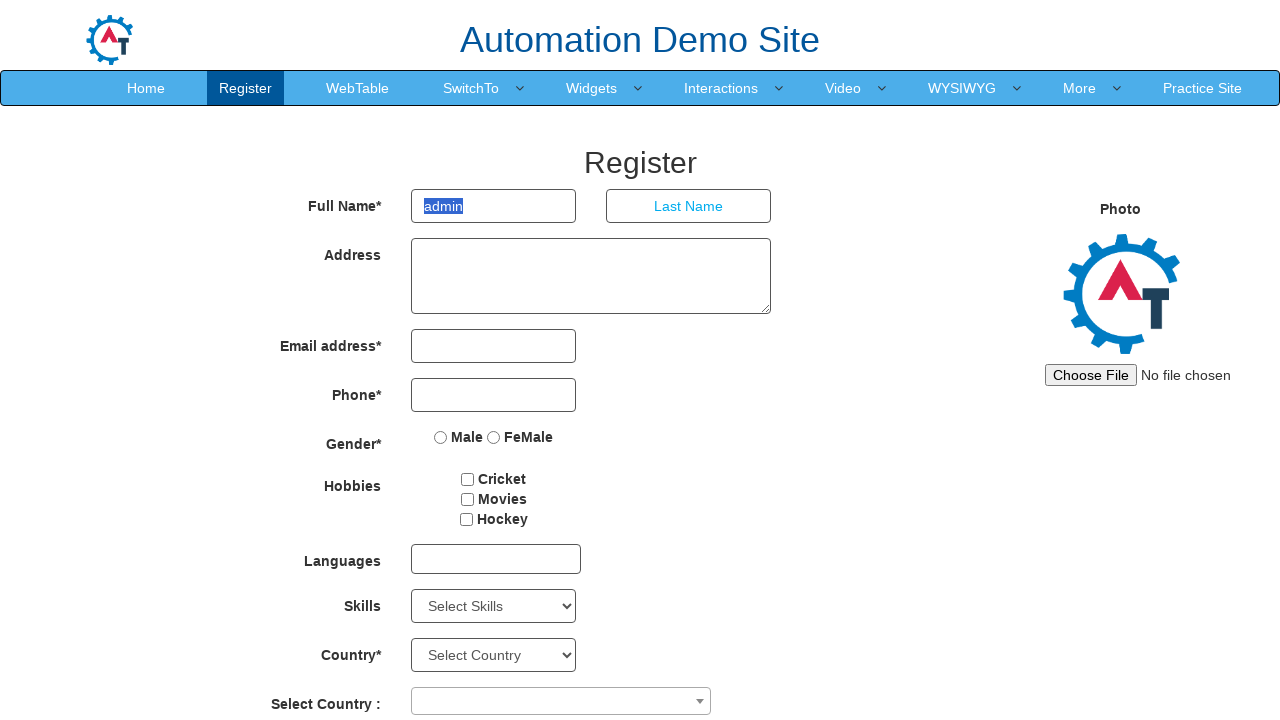

Clicked on last name field at (689, 206) on xpath=//input[@placeholder='Last Name']
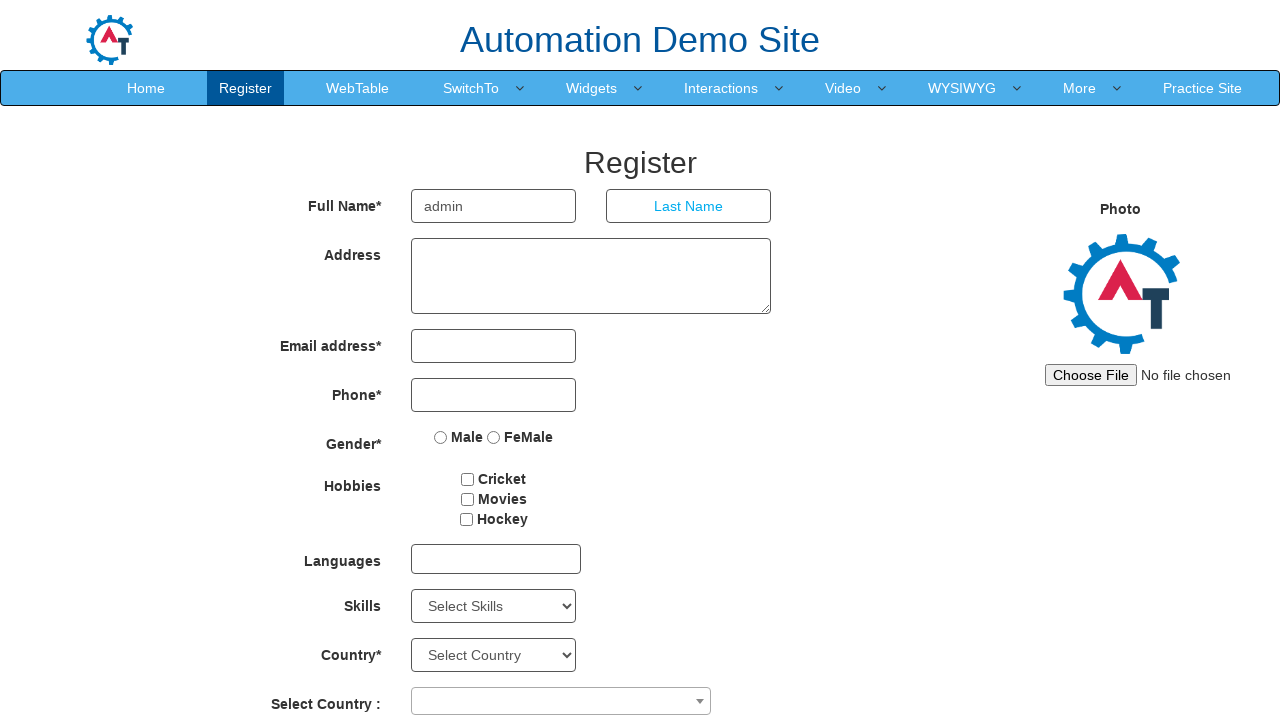

Pasted text into last name field using Ctrl+V
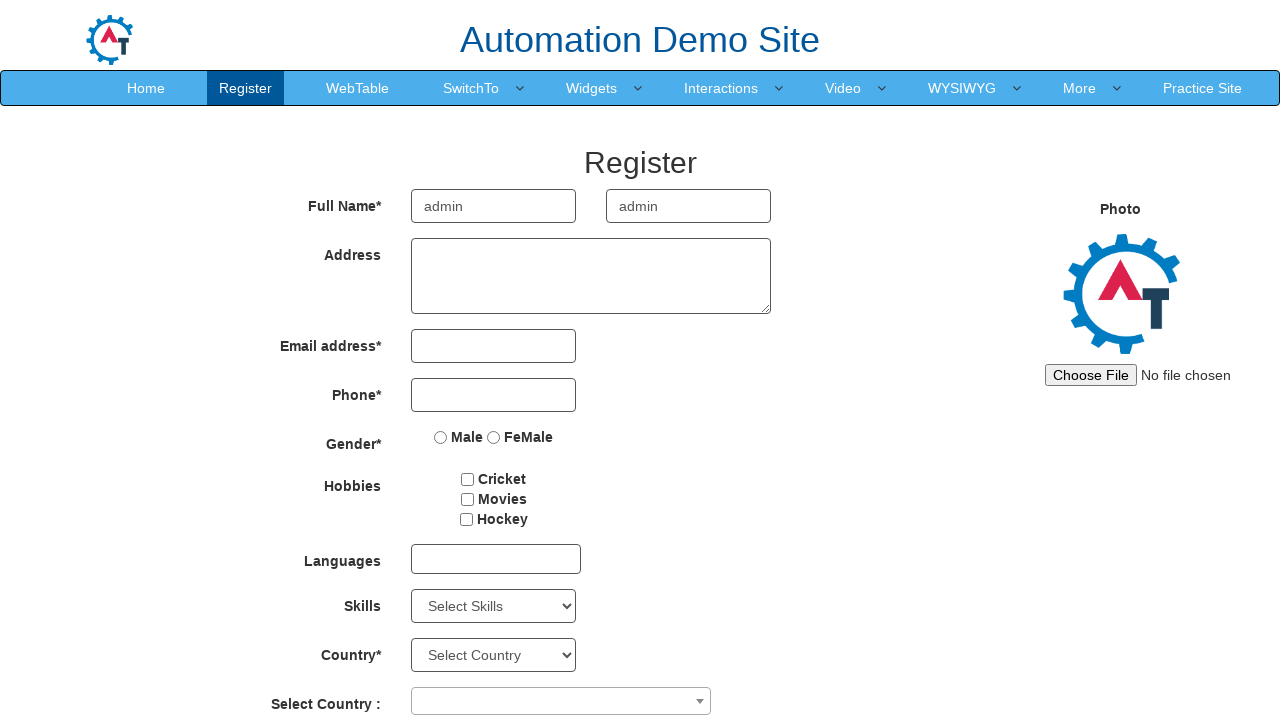

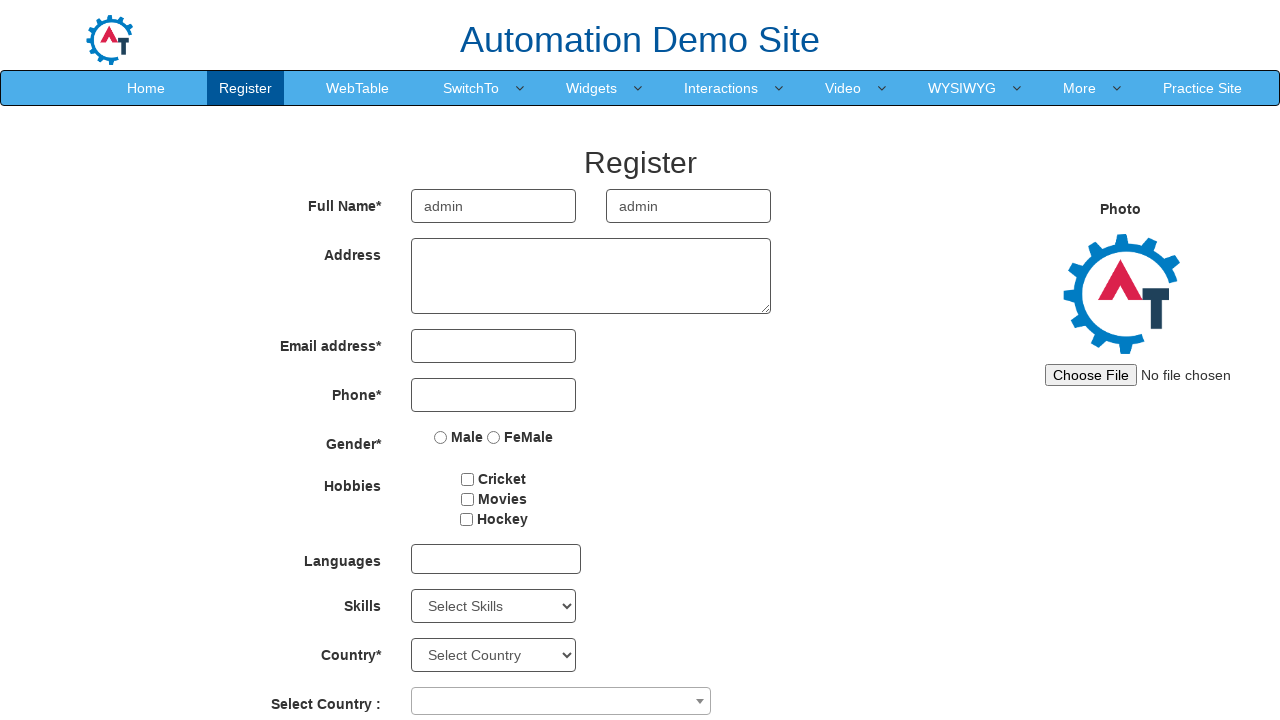